Tests different button click interactions including double-click, right-click, and regular click on the DemoQA buttons page

Starting URL: https://demoqa.com/buttons

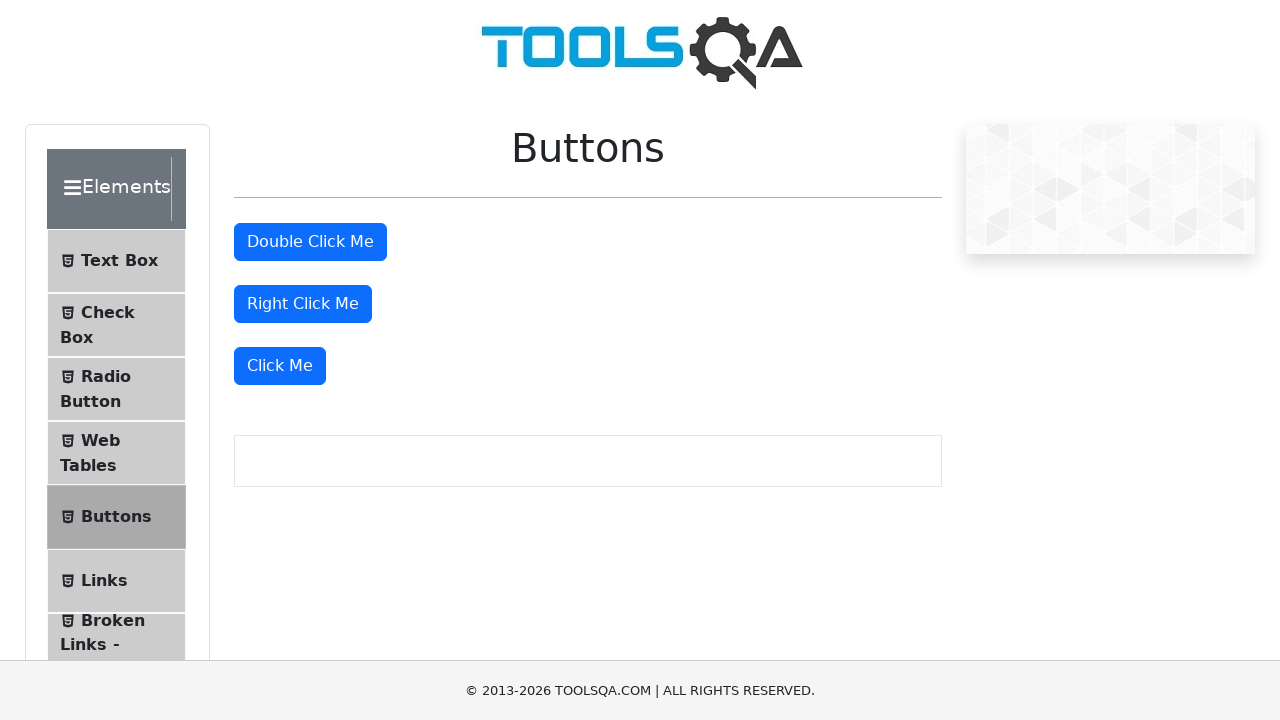

Navigated to DemoQA buttons page
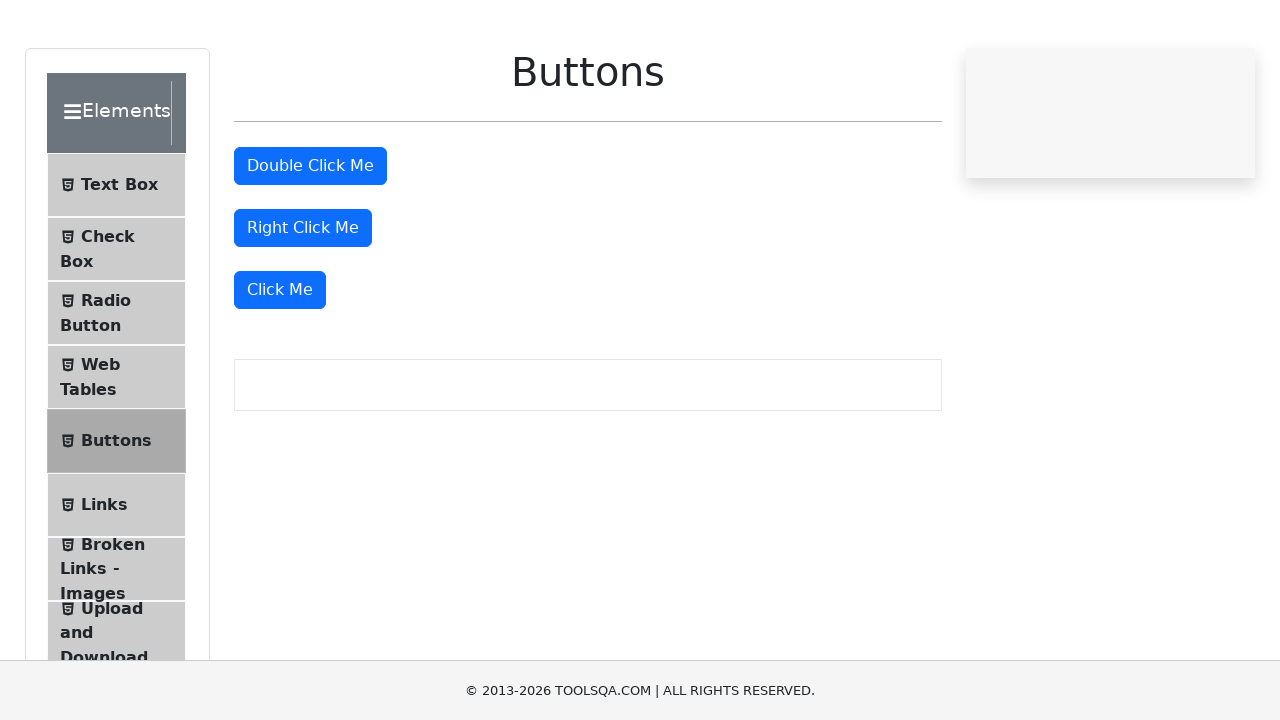

Located all buttons on the page
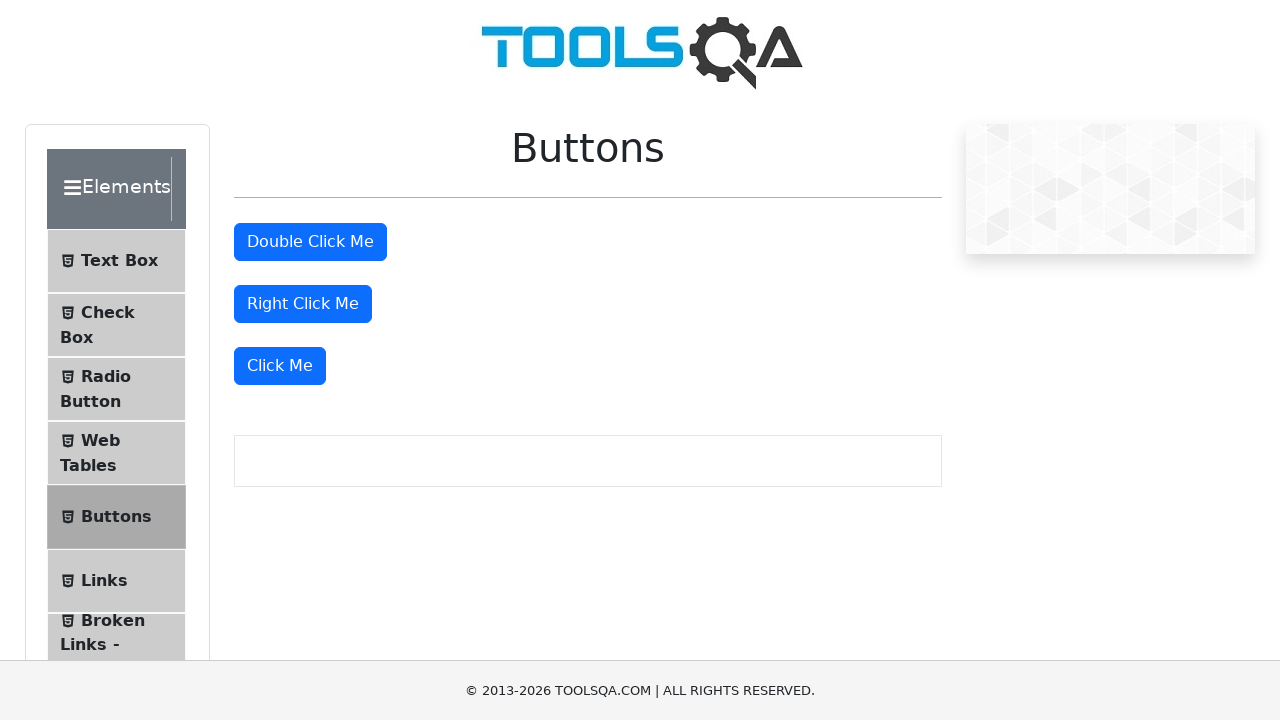

Double-clicked the second button at (310, 242) on [type=button] >> nth=1
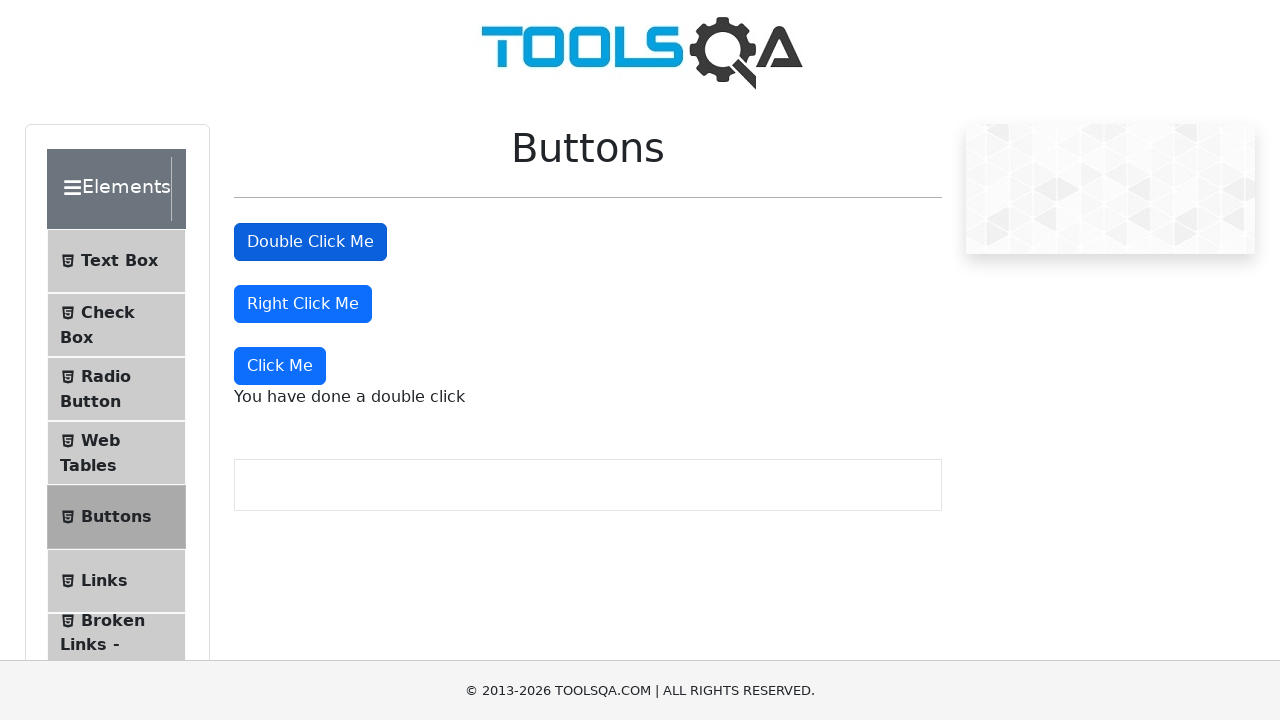

Right-clicked the third button at (303, 304) on [type=button] >> nth=2
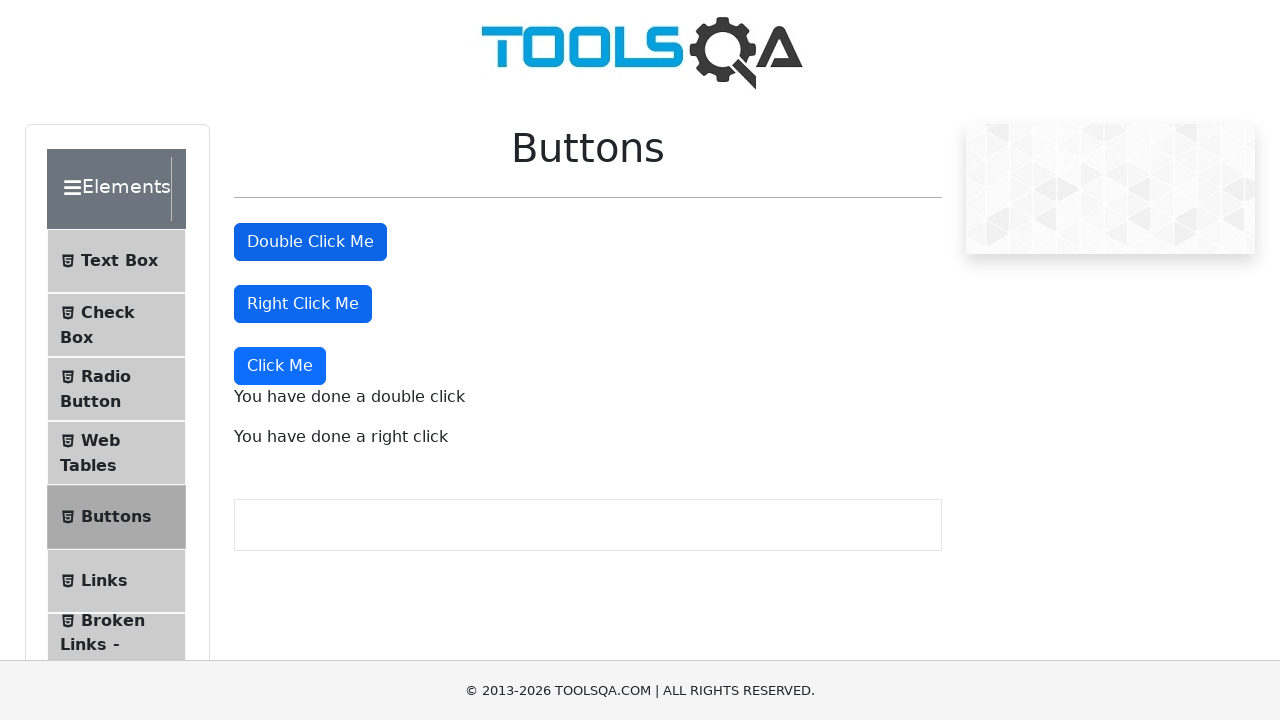

Clicked the fourth button at (280, 366) on [type=button] >> nth=3
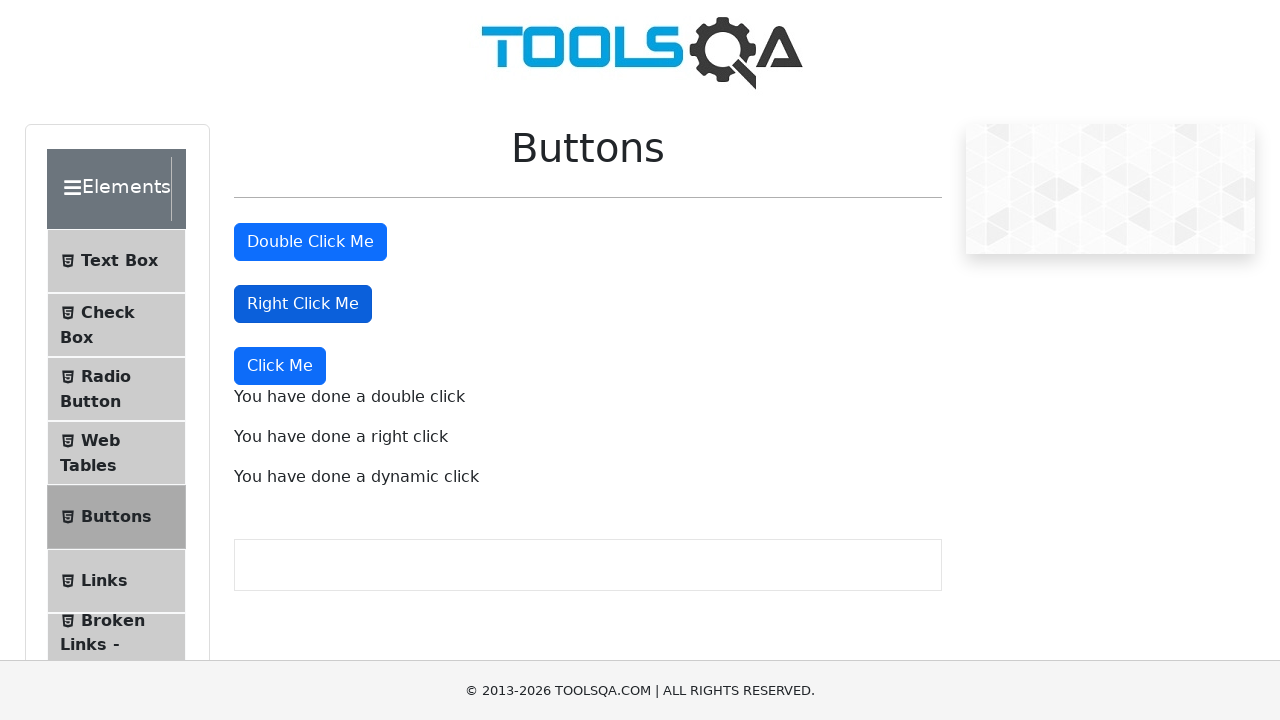

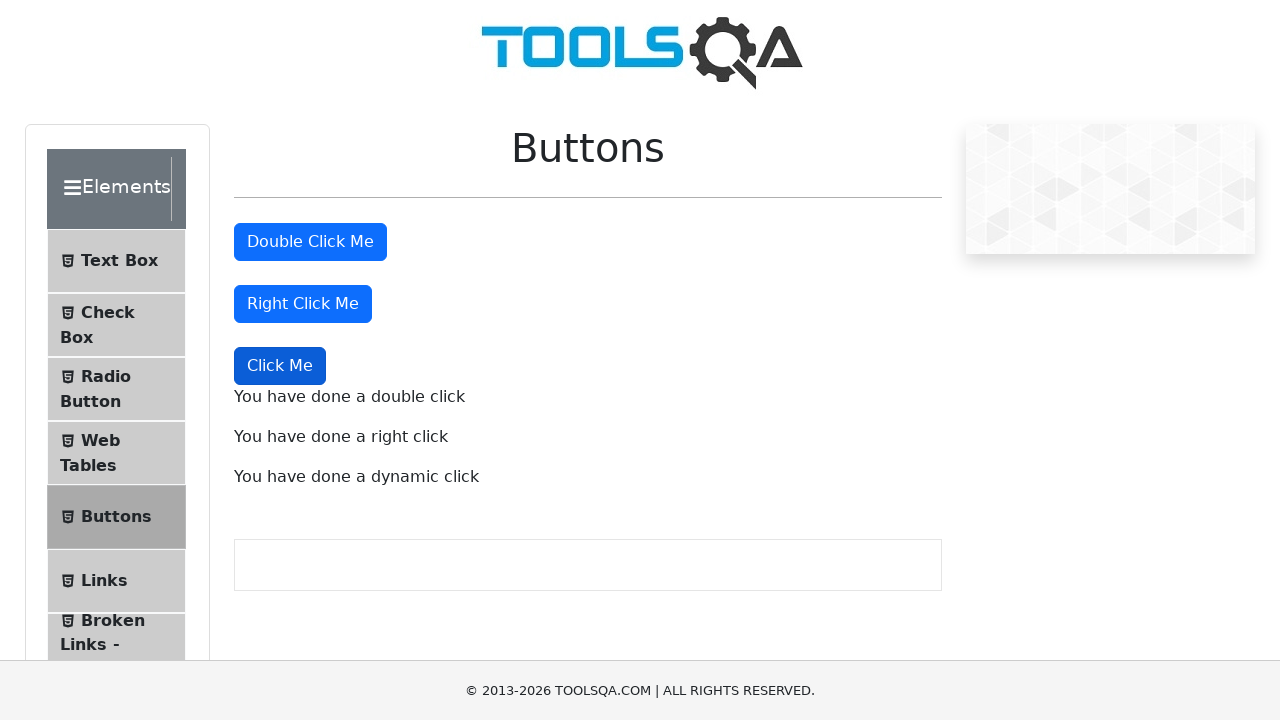